Tests CSS selector functionality on a practice page by filling in first name and gender fields using various CSS selector types

Starting URL: https://www.hyrtutorials.com/p/css-selectors-practice.html

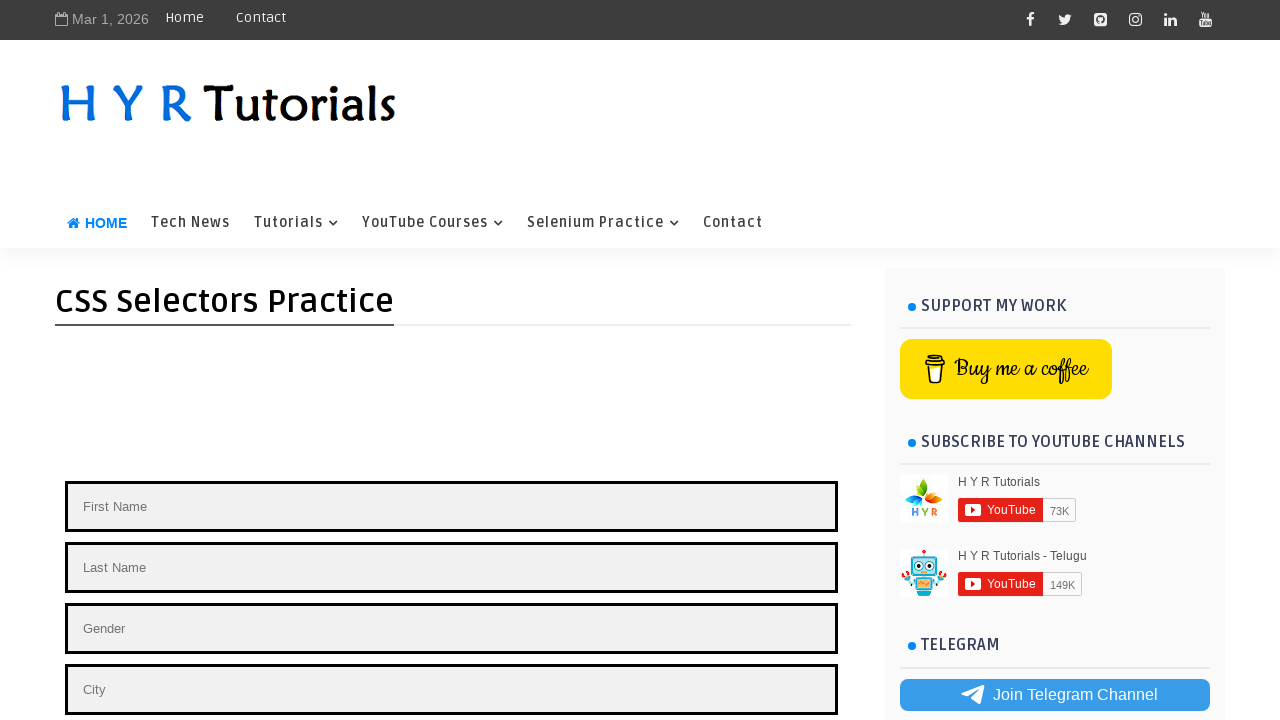

Navigated to CSS selectors practice page
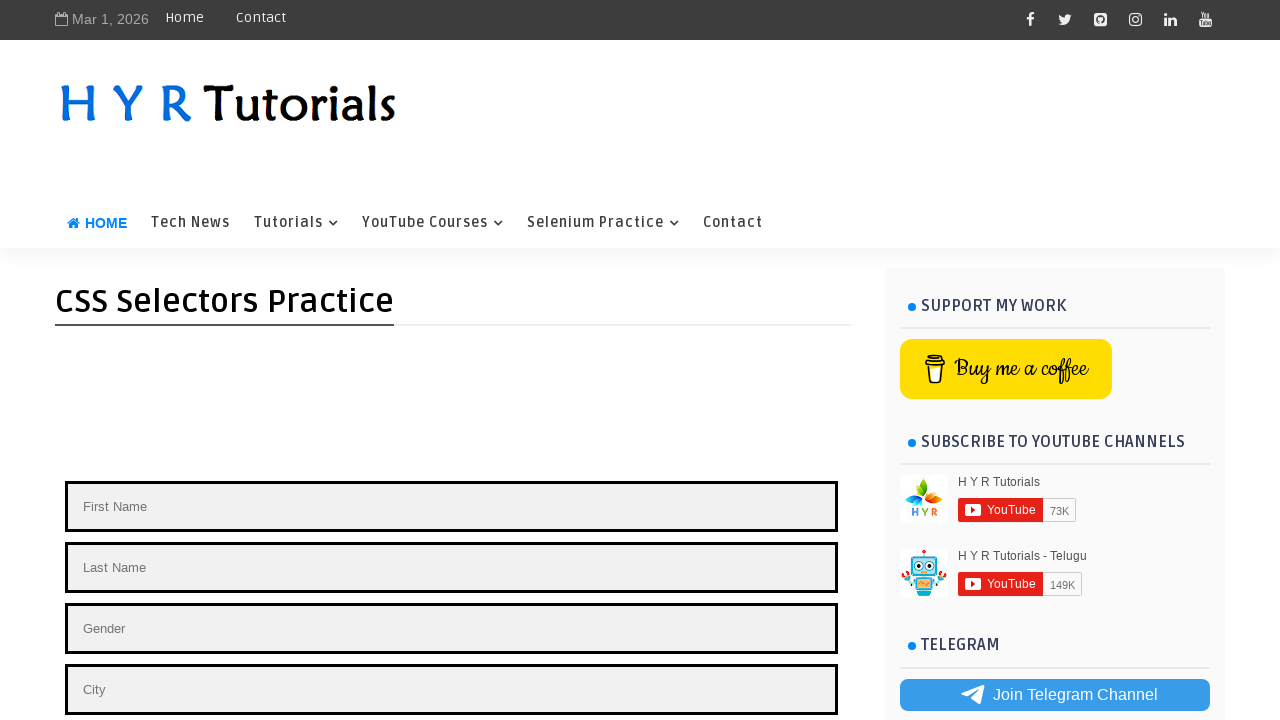

Filled first name field with 'Yadagiri' using ID selector on #firstName
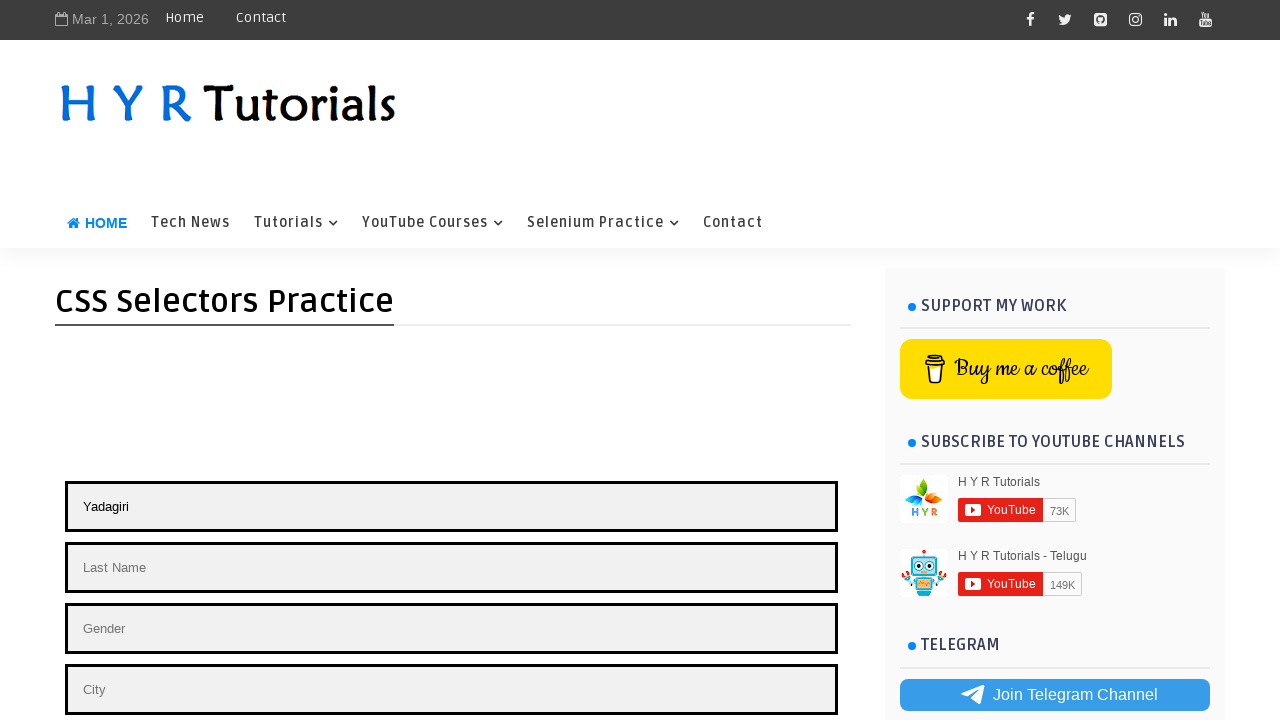

Filled gender field with 'Male' using class selector on .gender
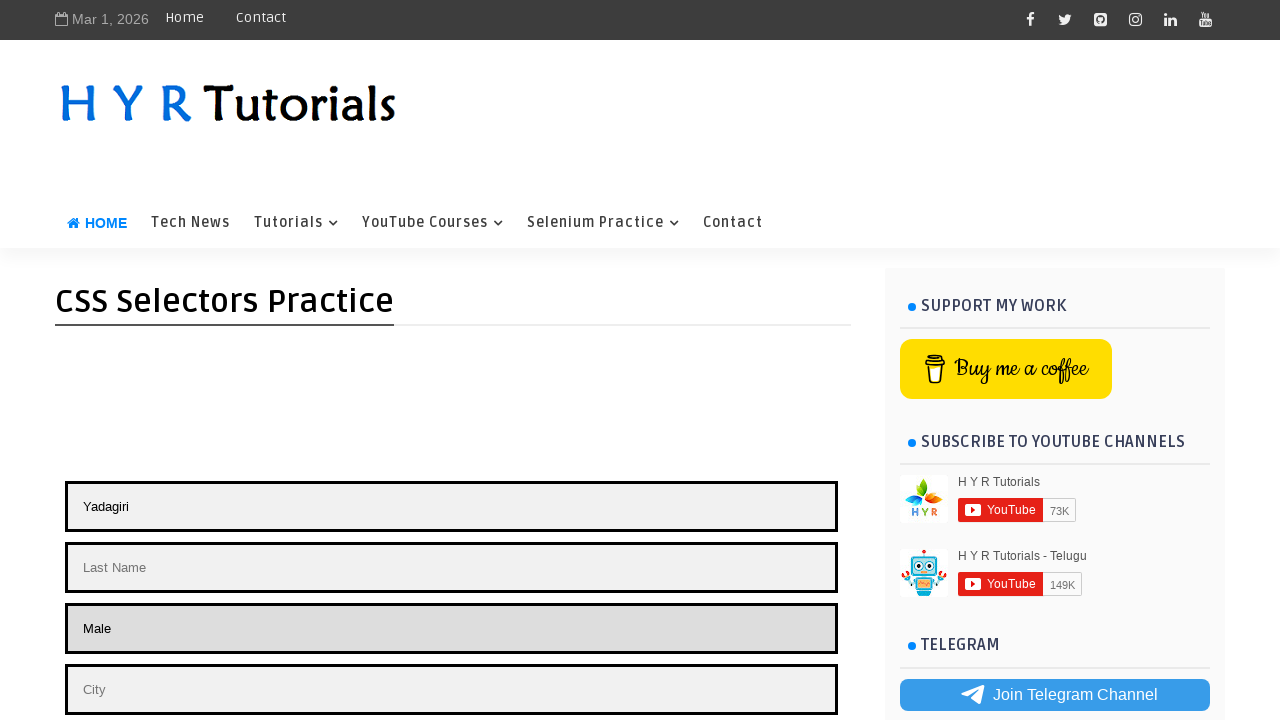

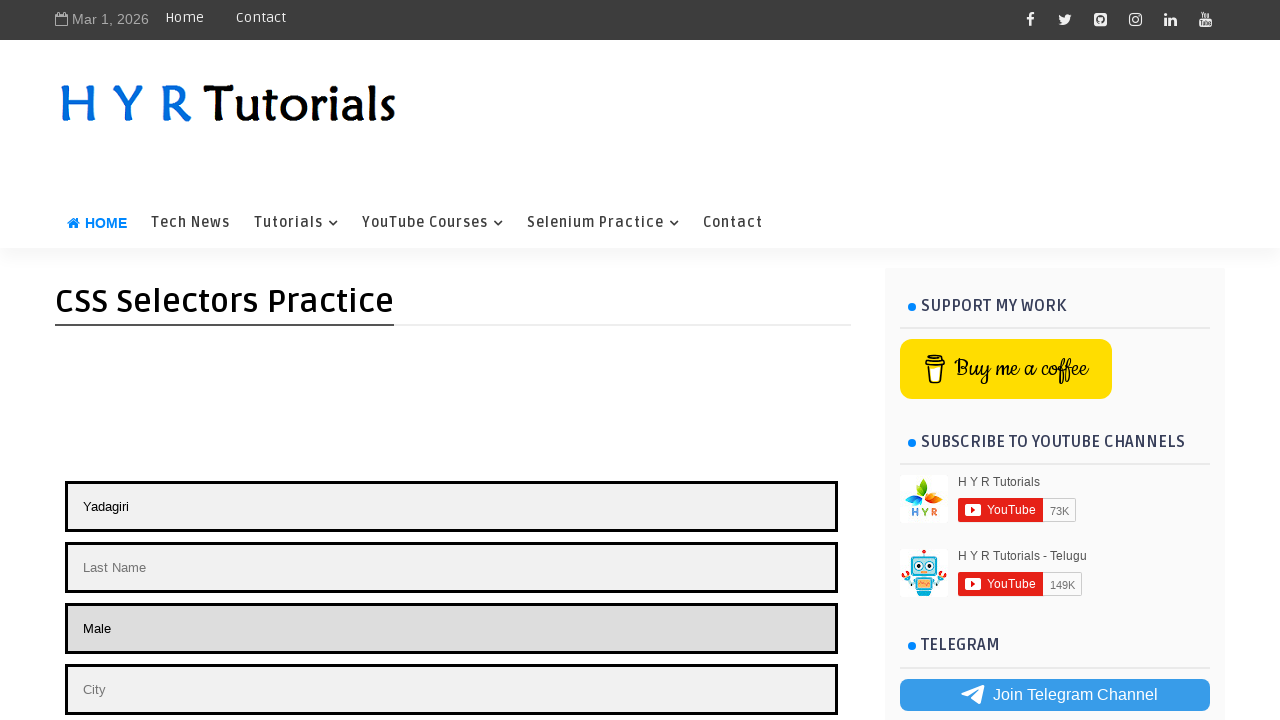